Tests dynamic loading by clicking start button and verifying "Hello World!" text appears after a longer wait

Starting URL: https://automationfc.github.io/dynamic-loading/

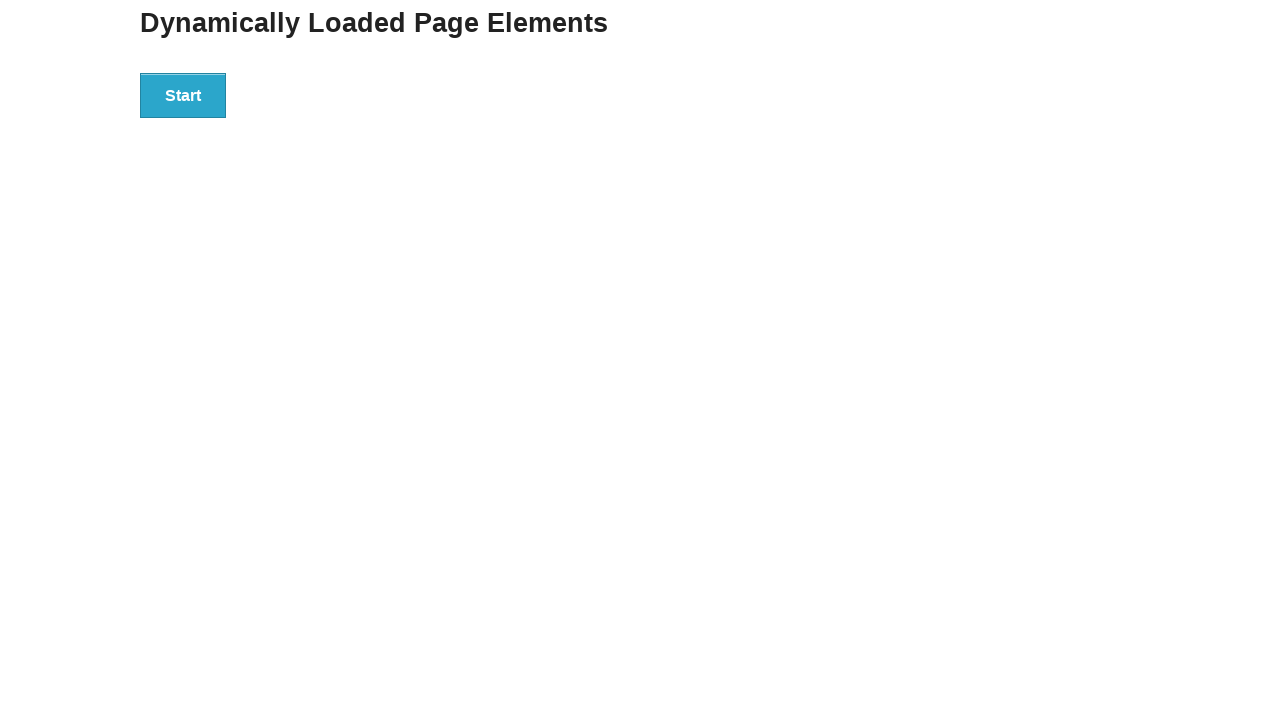

Clicked start button to trigger dynamic loading at (183, 95) on div#start>button
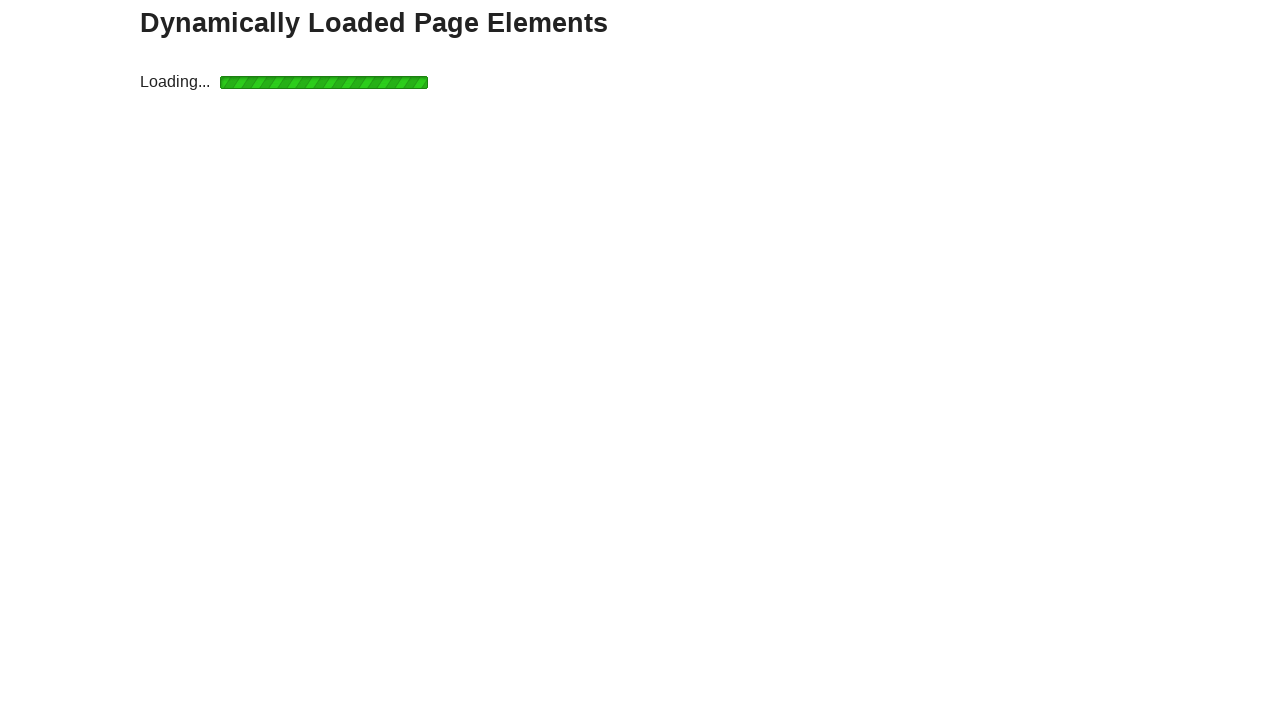

Waited for 'Hello World!' text to appear (up to 12 seconds)
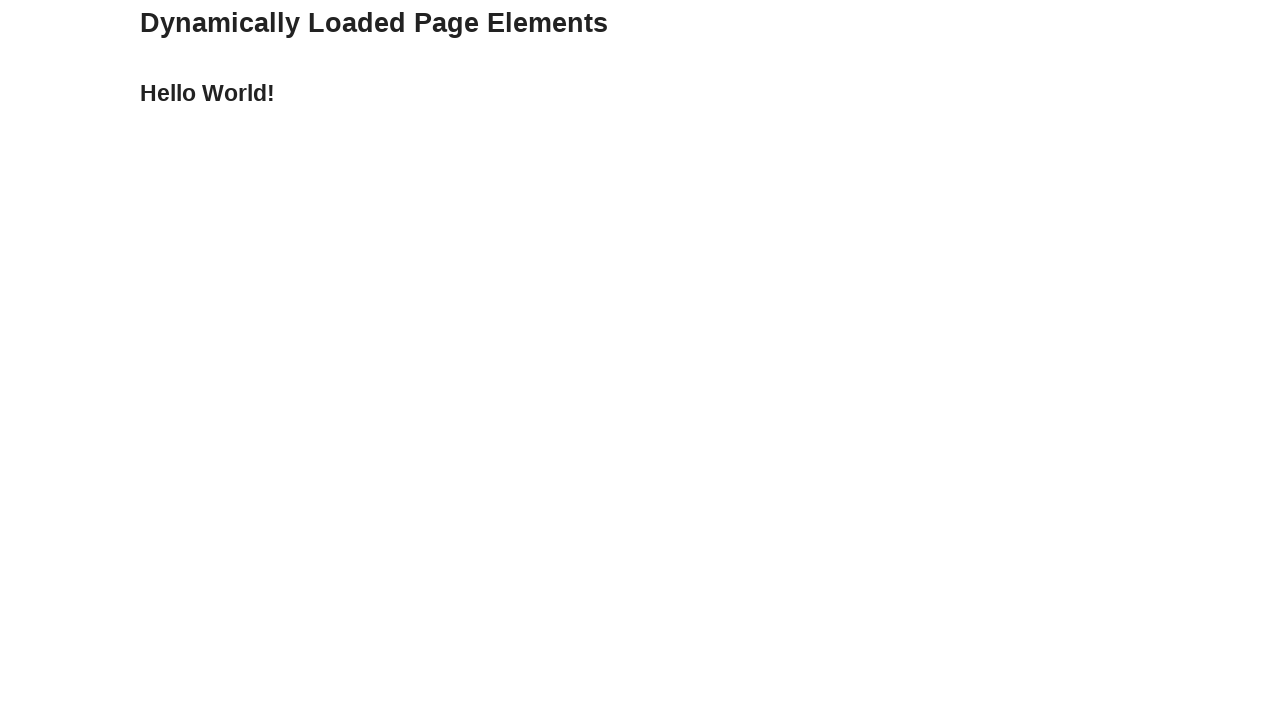

Verified 'Hello World!' text appears after dynamic loading
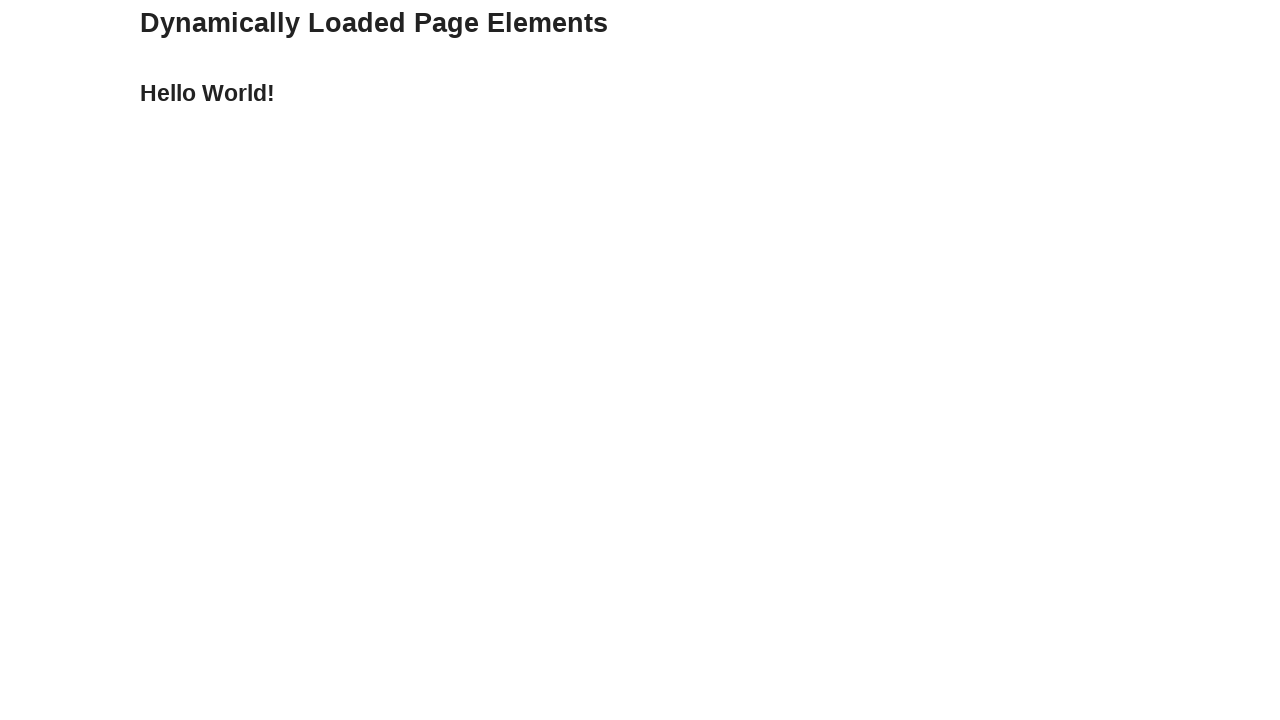

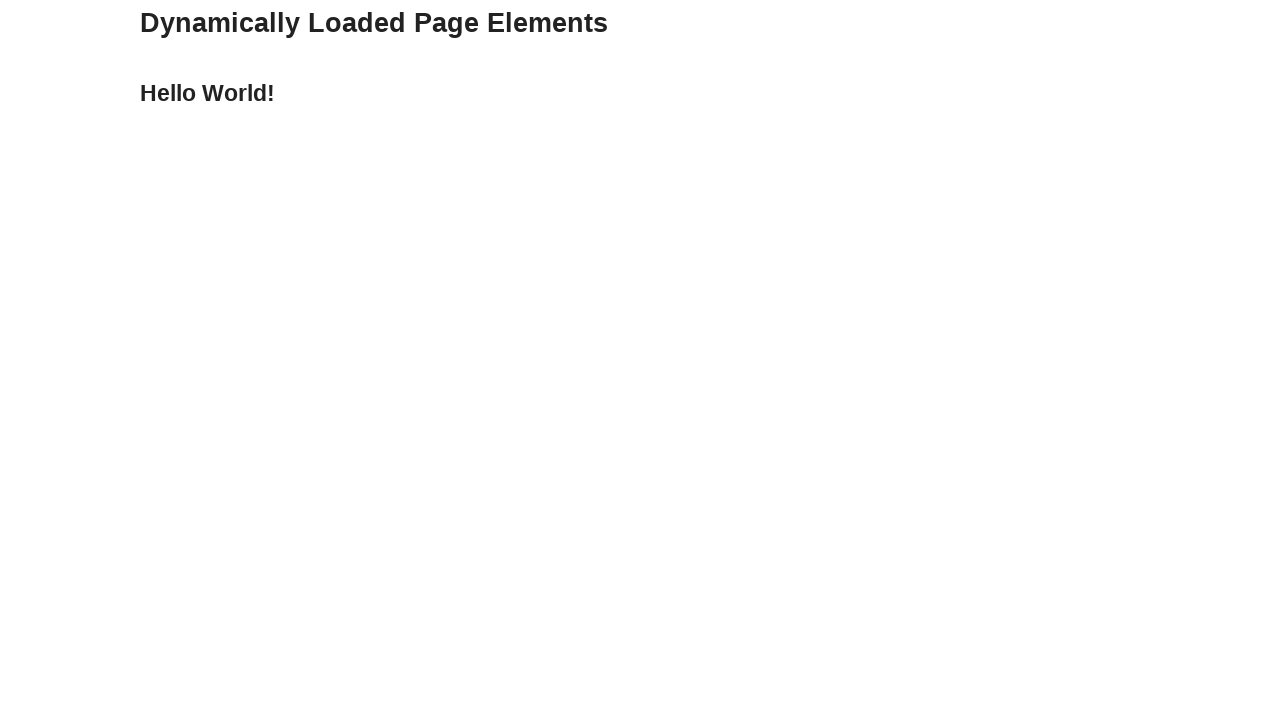